Tests window switching by title - clicks Tiki link and switches to the new window by matching title

Starting URL: https://automationfc.github.io/basic-form/index.html

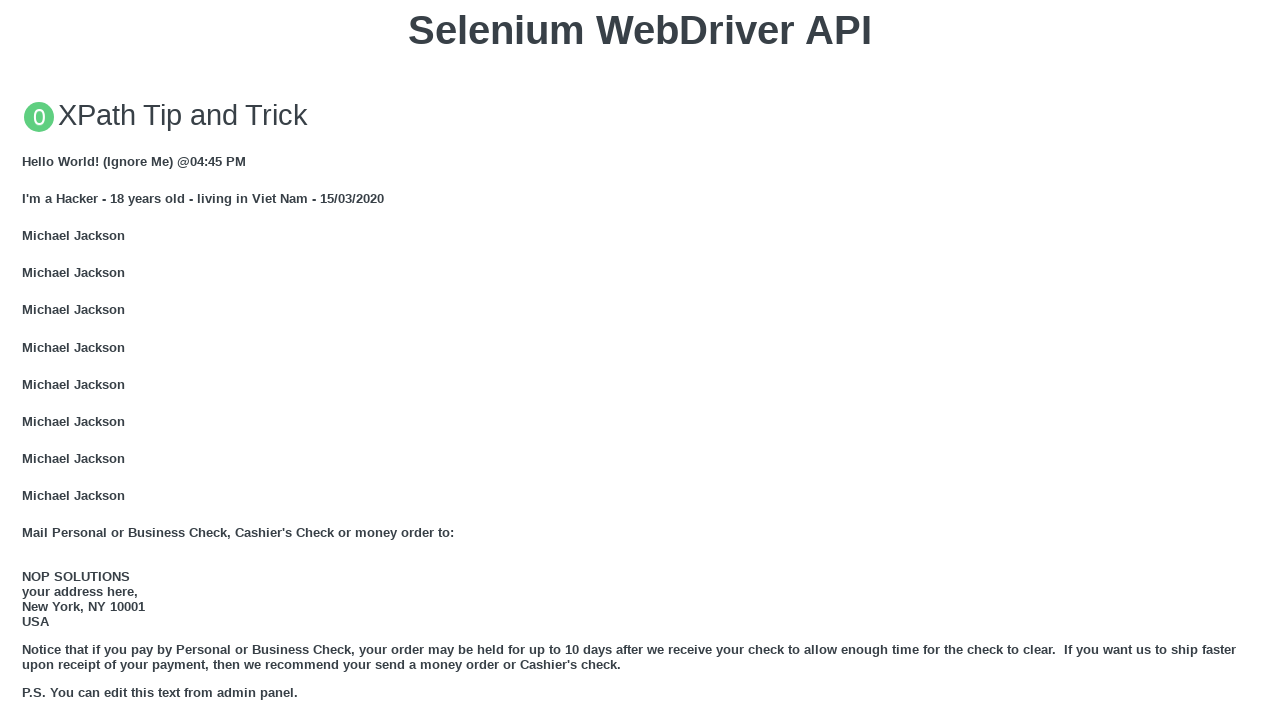

Clicked TIKI link to open in new tab at (36, 360) on xpath=//a[text()='TIKI']
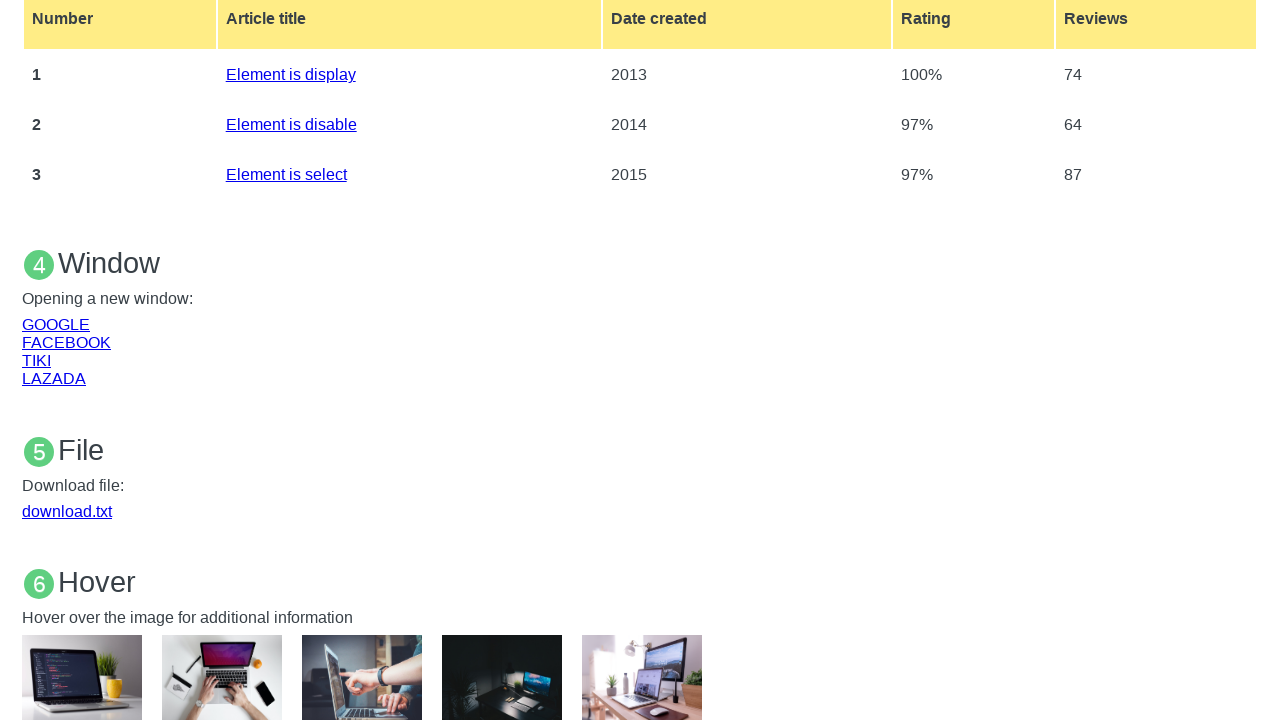

New page opened and captured from TIKI link
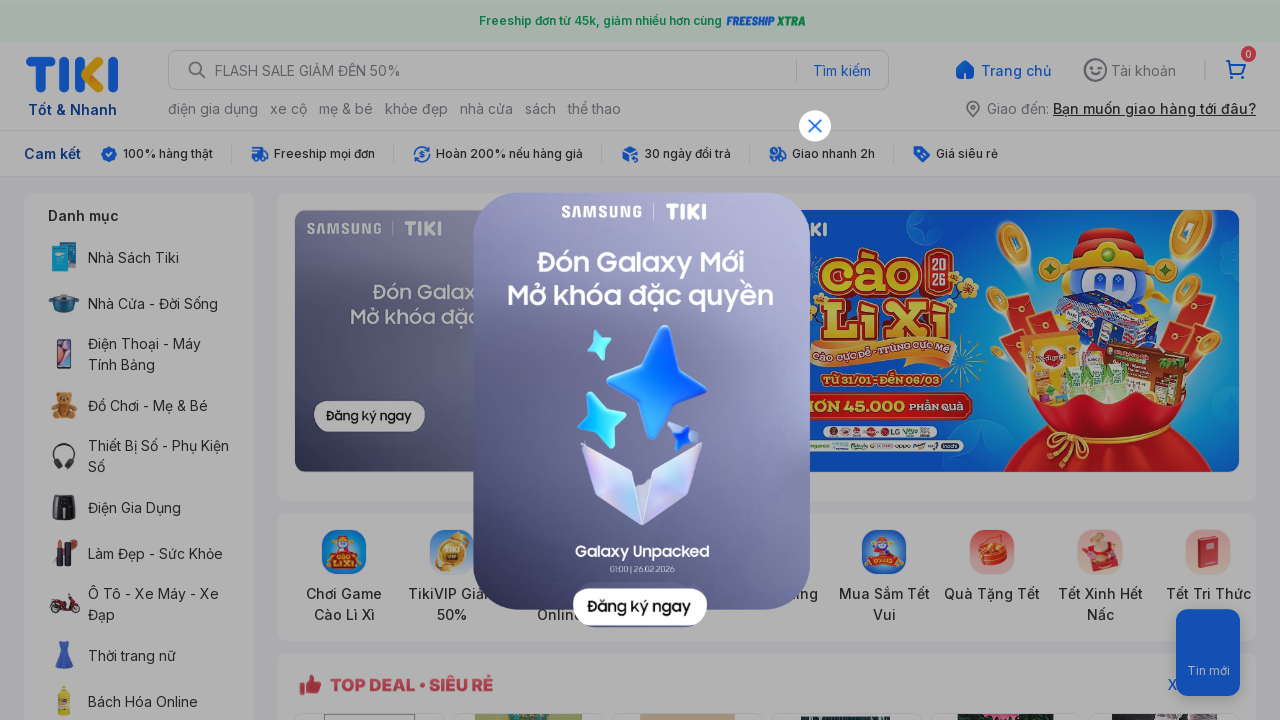

Closed TIKI tab
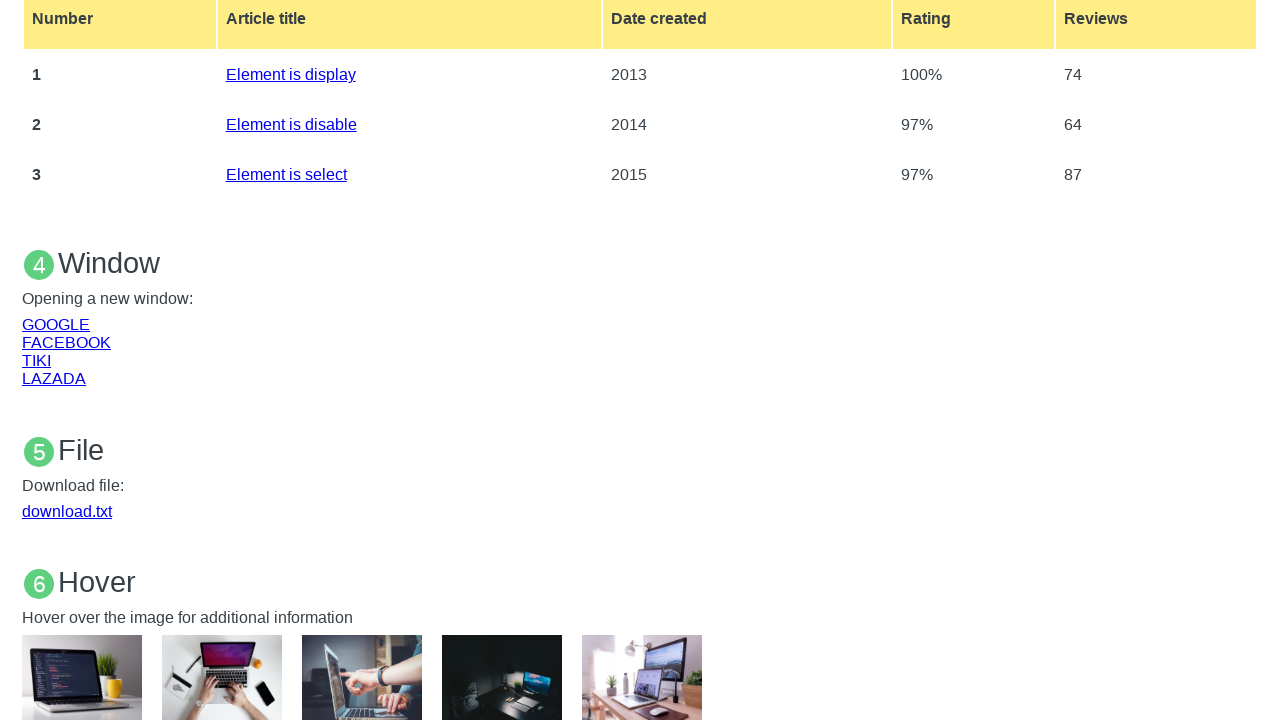

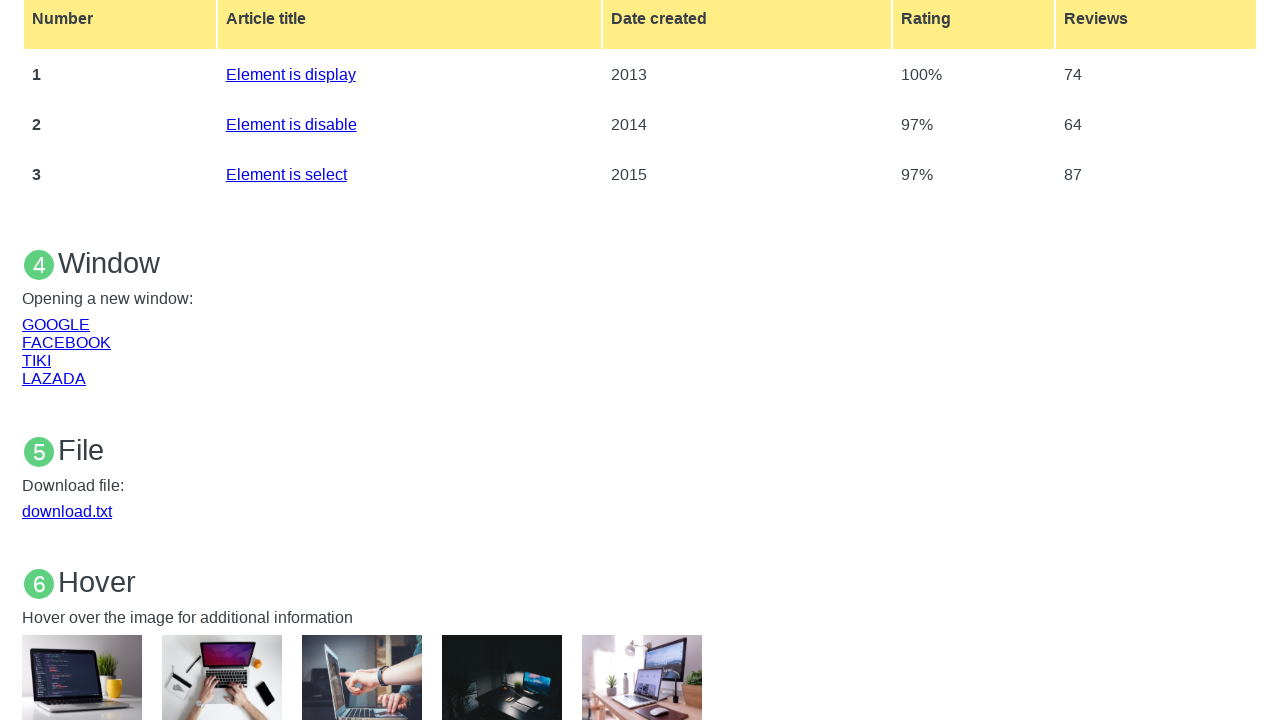